Tests the date picker functionality on a dummy ticket booking form by selecting a specific date of birth (December 25, 1990)

Starting URL: https://www.dummyticket.com/dummy-ticket-for-visa-application/

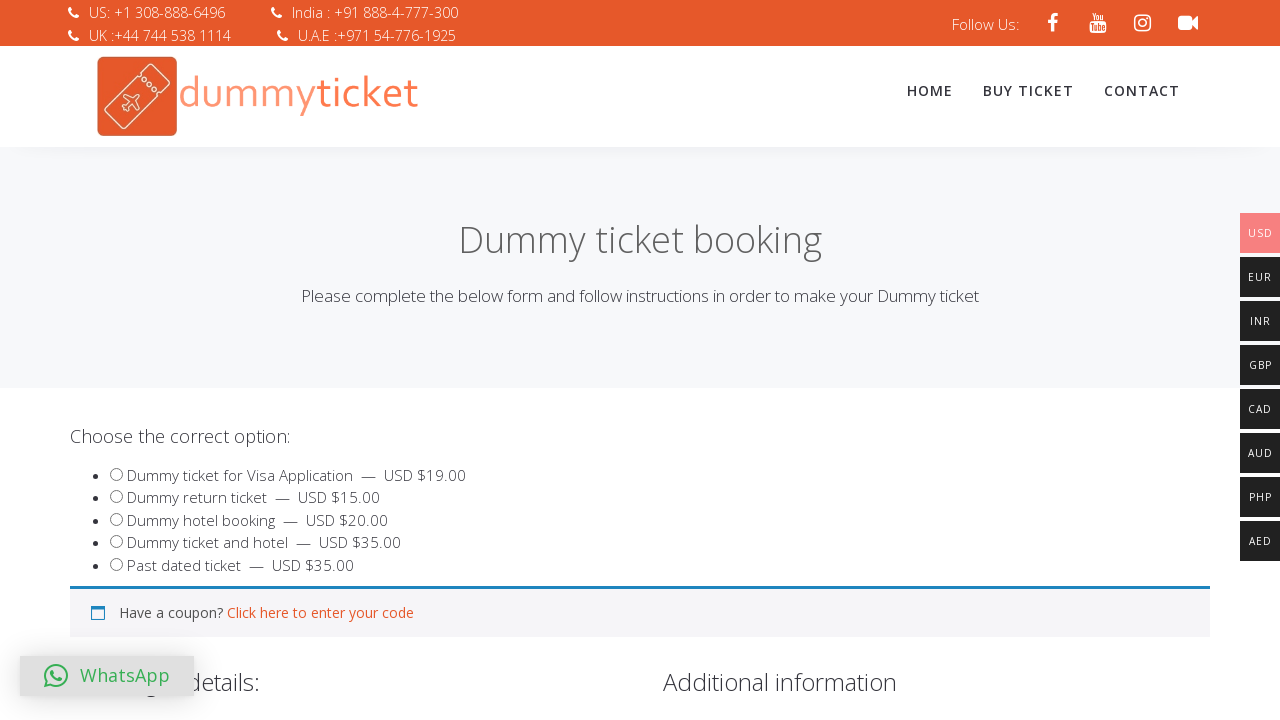

Clicked on date of birth field to open the date picker at (344, 360) on input#dob
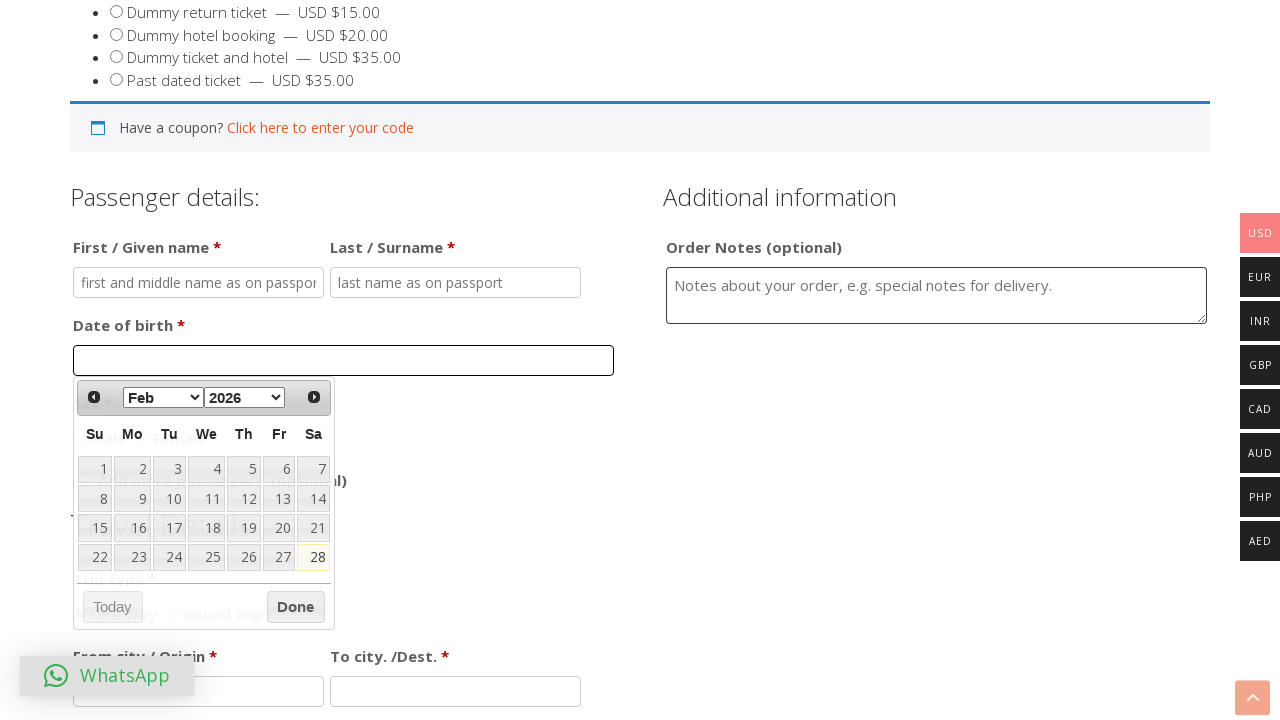

Selected December from month dropdown on select[data-handler='selectMonth']
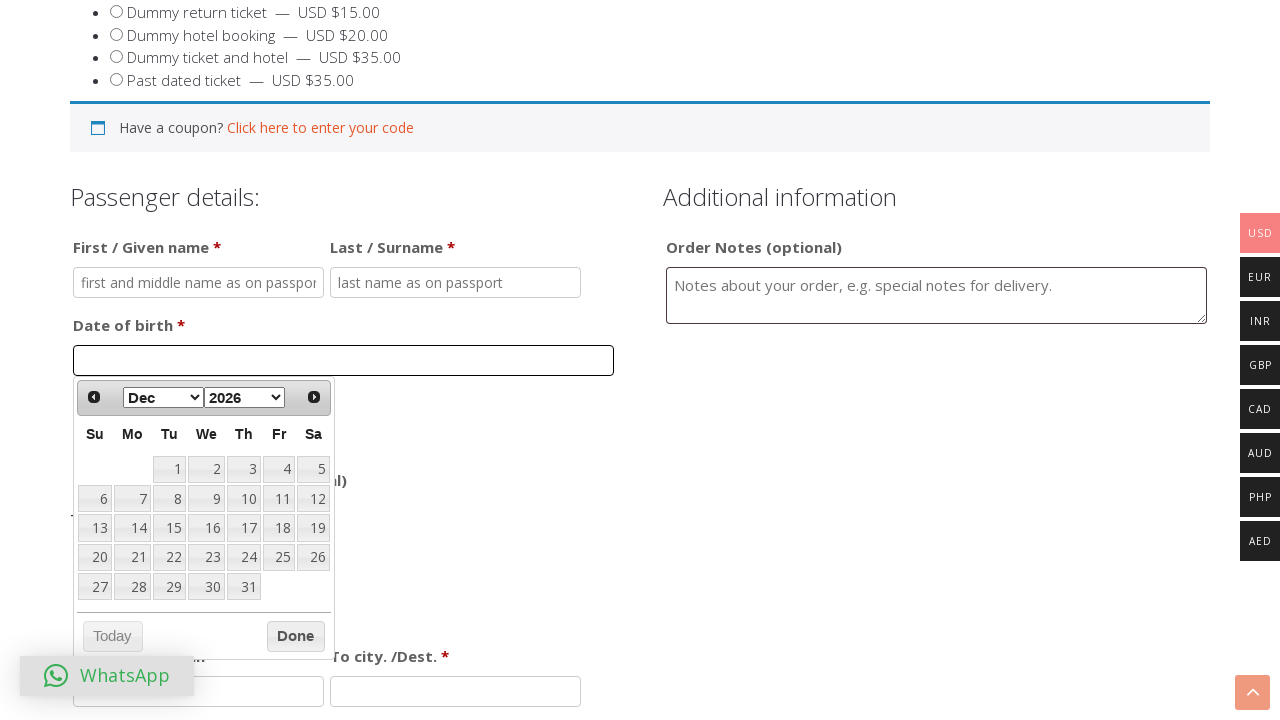

Selected 1990 from year dropdown on select[data-handler='selectYear']
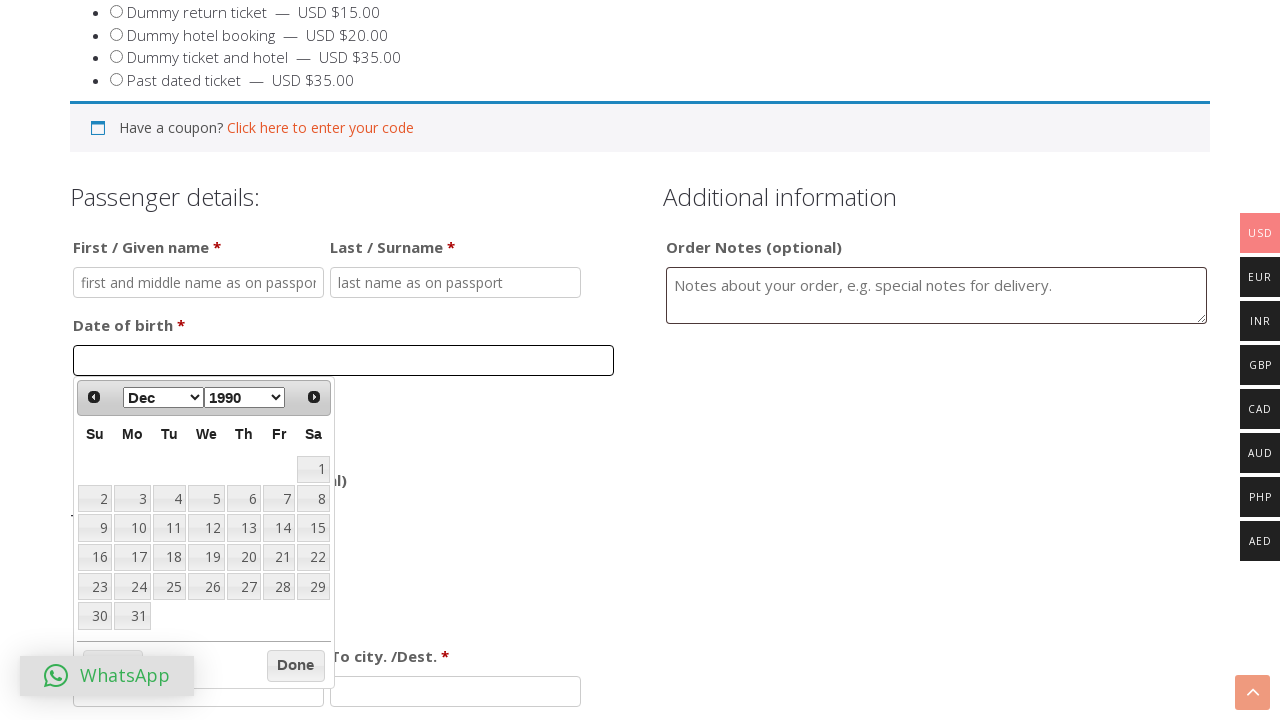

Clicked on day 25 in the calendar to set date of birth to December 25, 1990 at (169, 587) on xpath=//div[@id='ui-datepicker-div']//table/tbody/tr/td/a[text()='25']
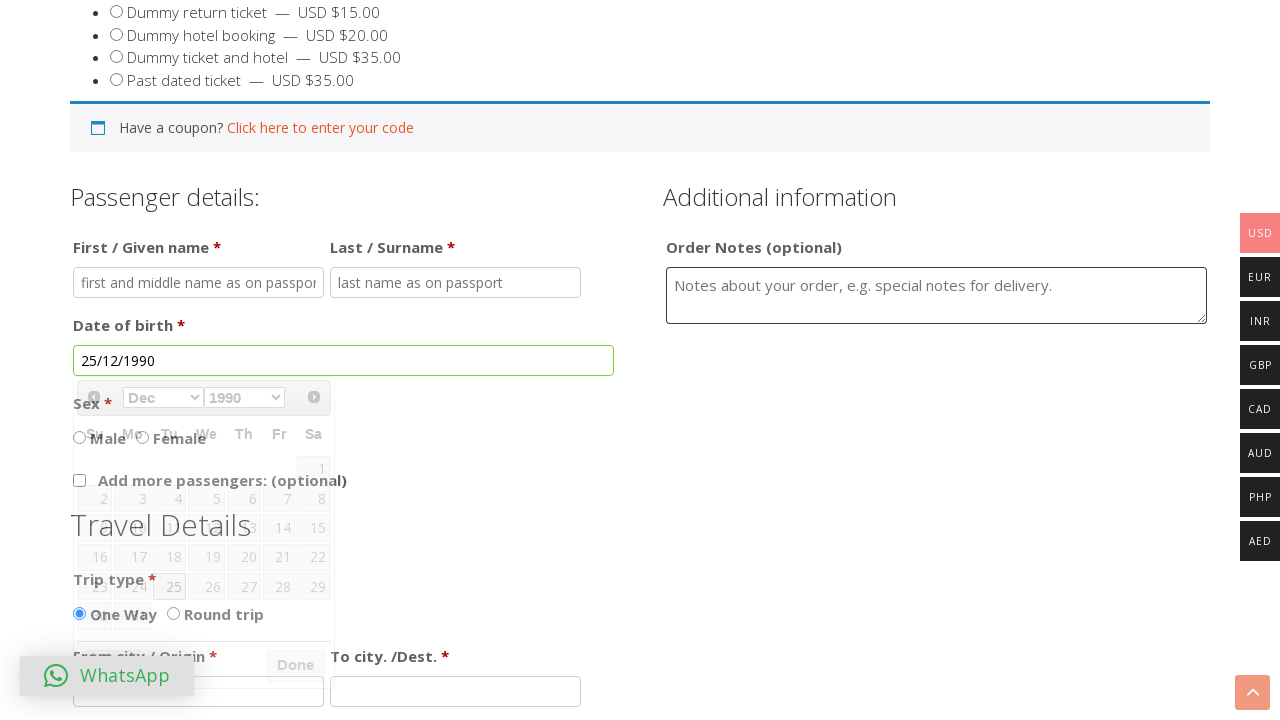

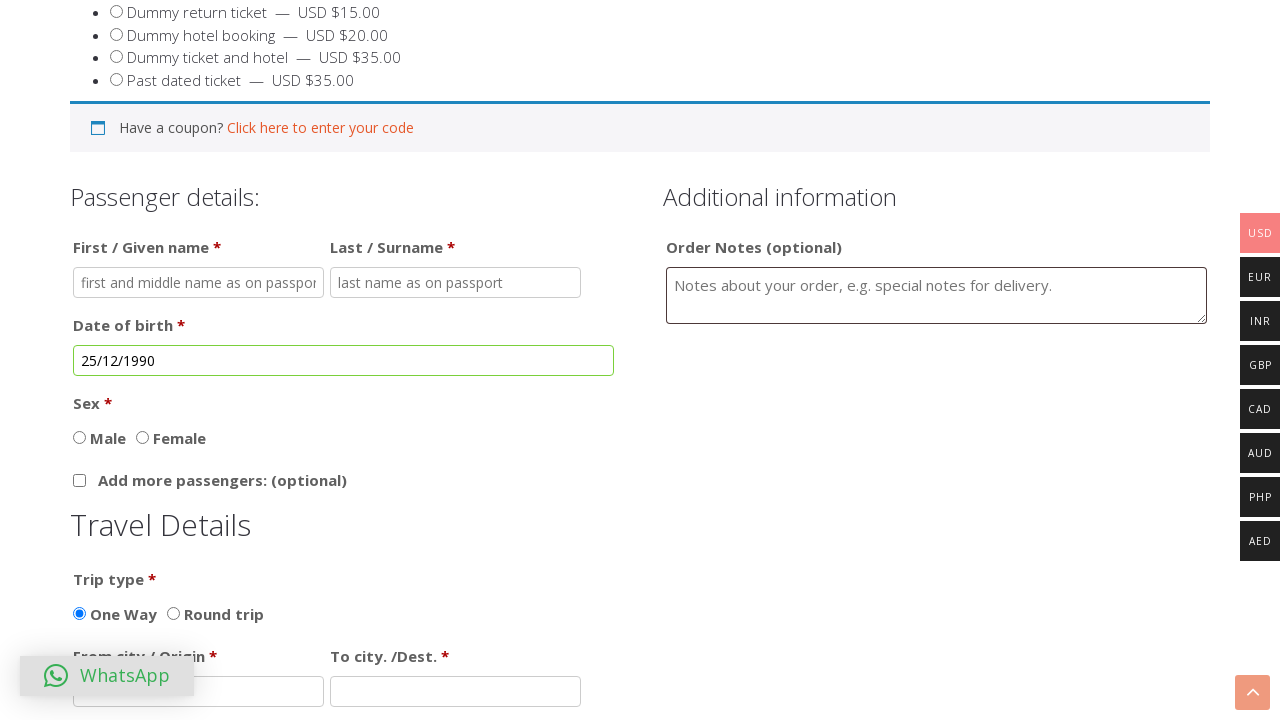